Tests dynamic properties by waiting for a button that changes color to become visible and clicking it.

Starting URL: https://demoqa.com

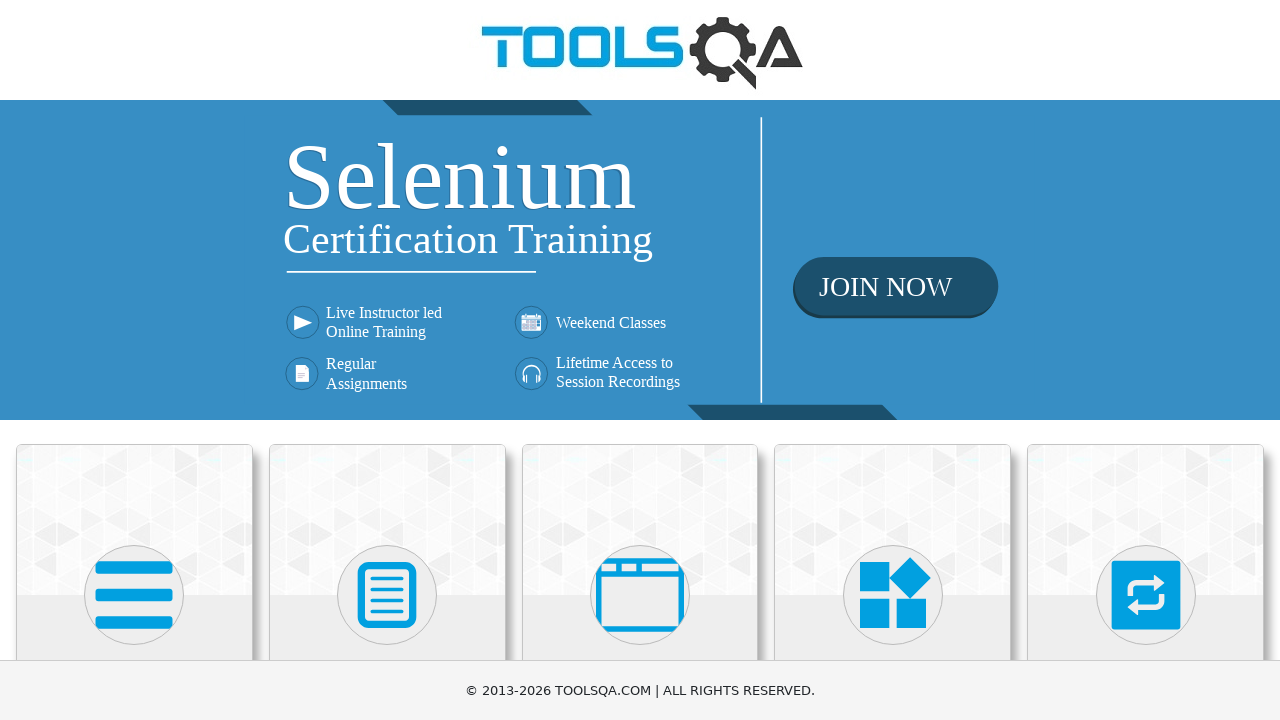

Clicked on Elements card at (134, 360) on text=Elements
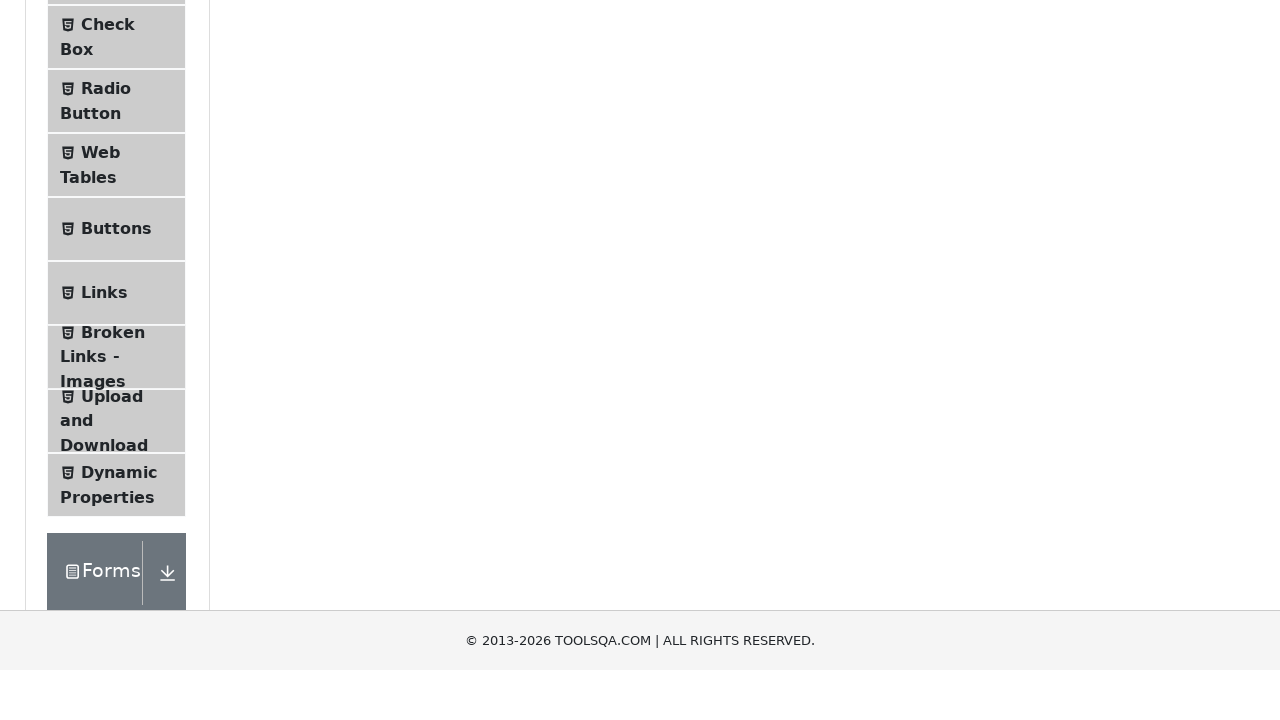

Clicked on Dynamic Properties menu item at (119, 348) on text=Dynamic Properties
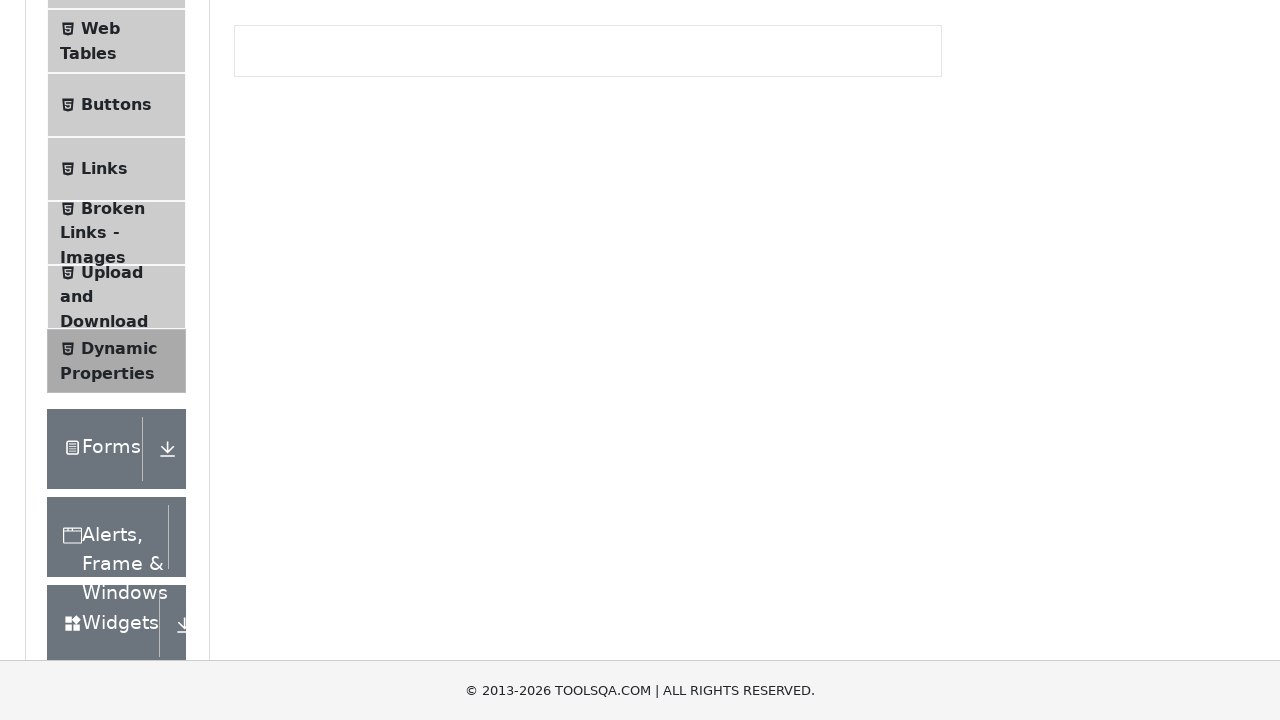

Waited for button to change color to text-danger
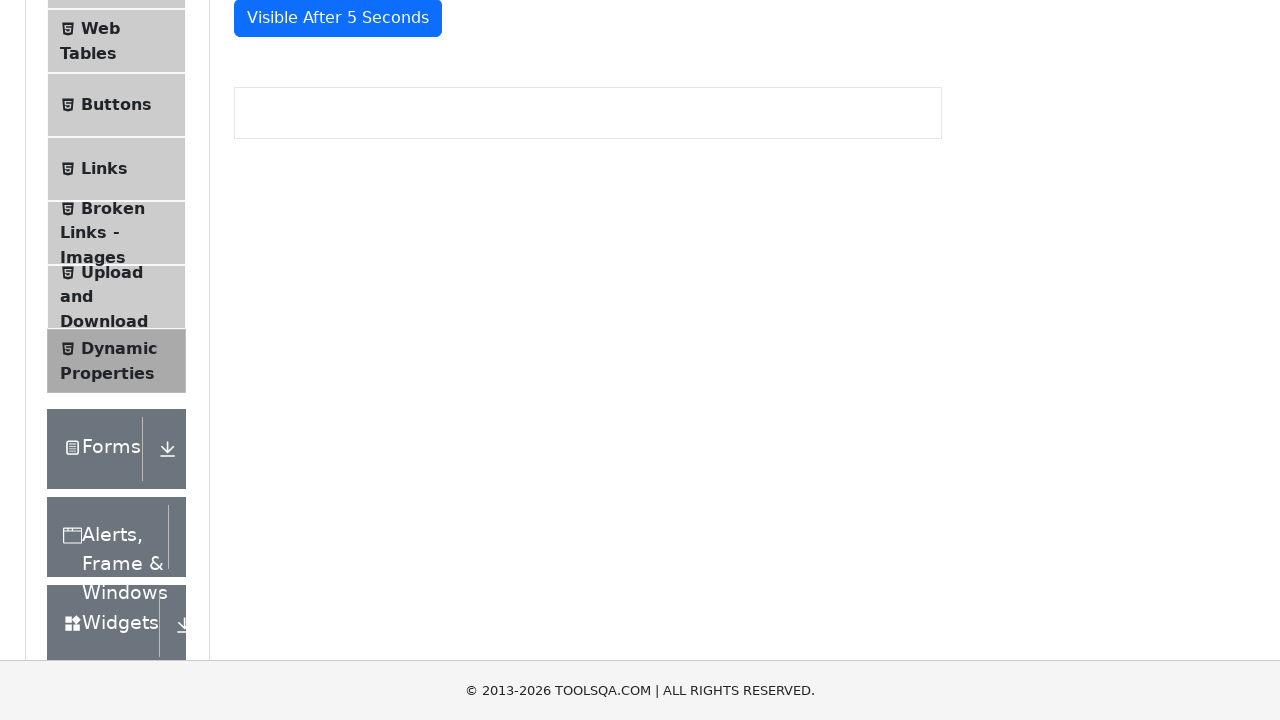

Clicked the color change button at (301, 360) on #colorChange
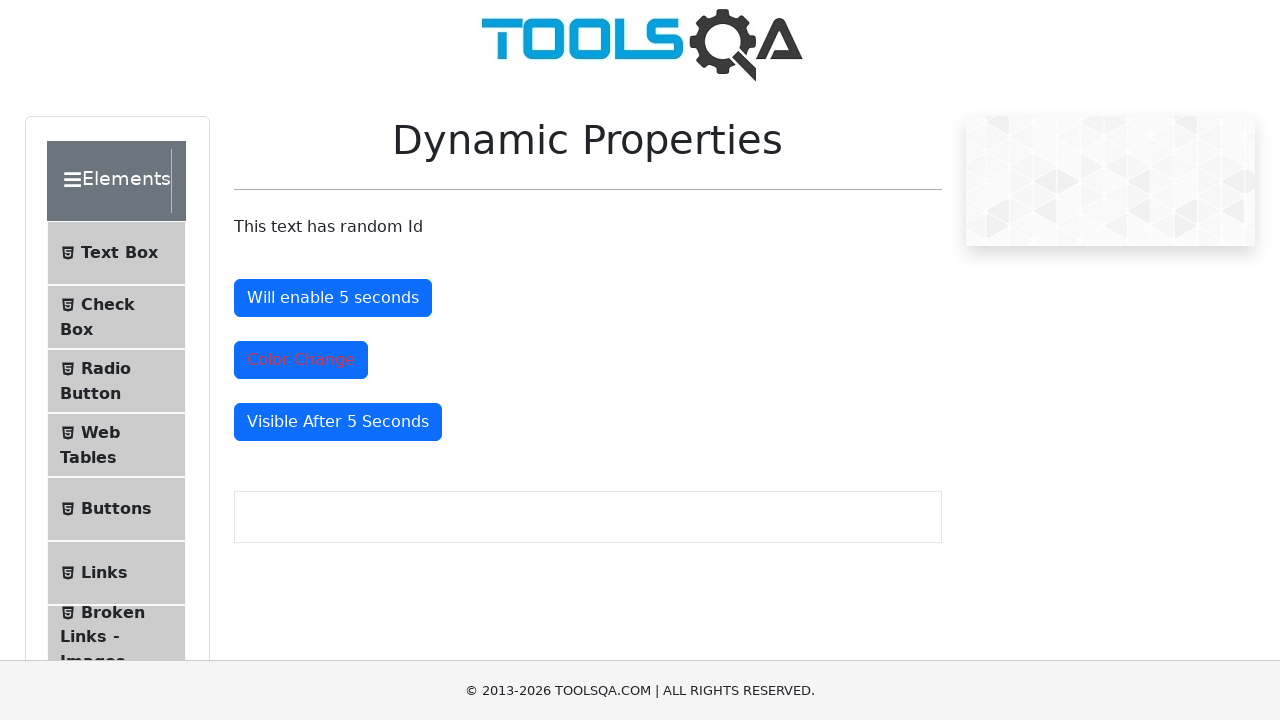

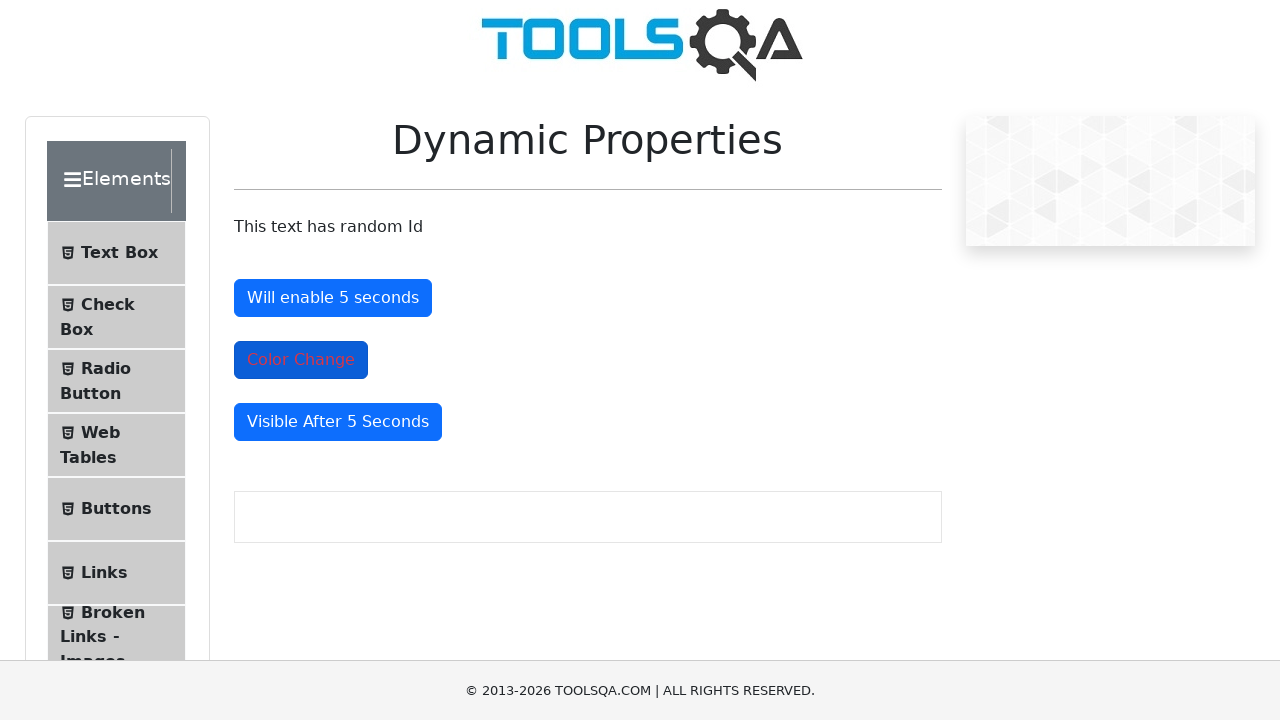